Tests the search functionality on python.org by entering "selenium" as a search query and submitting the form, then waiting for search results to load.

Starting URL: https://www.python.org

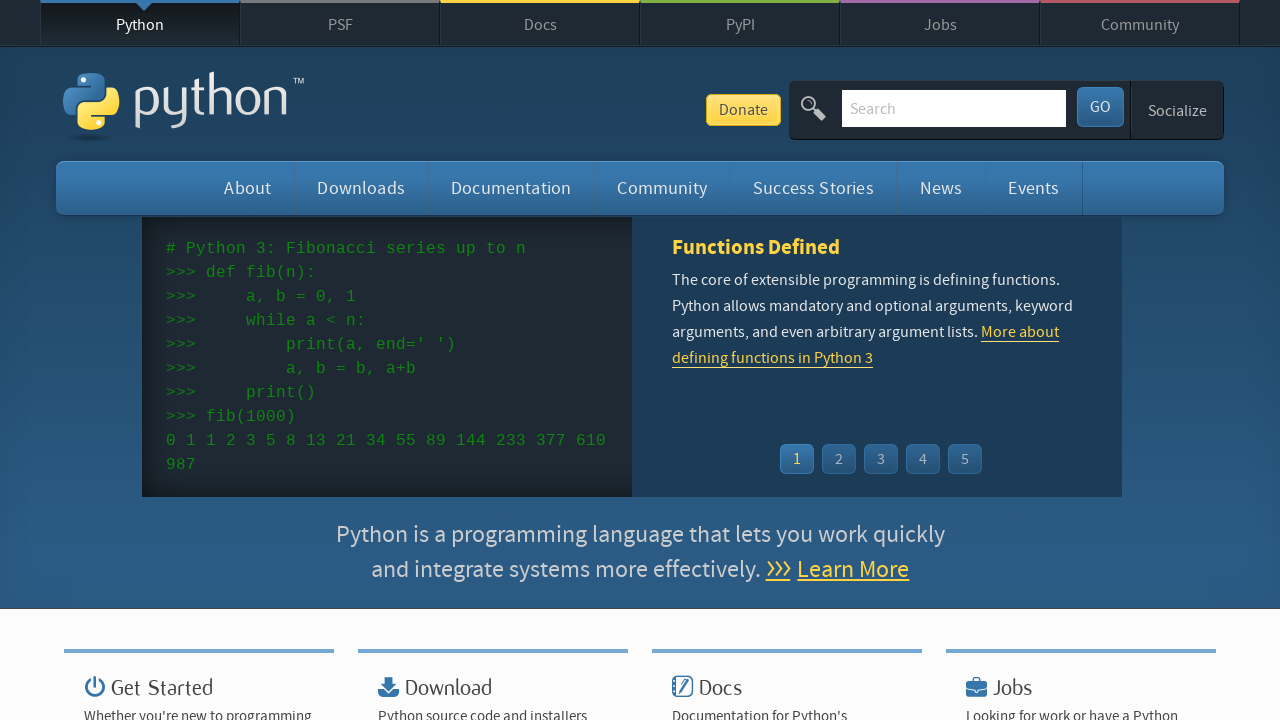

Verified page title contains 'Python'
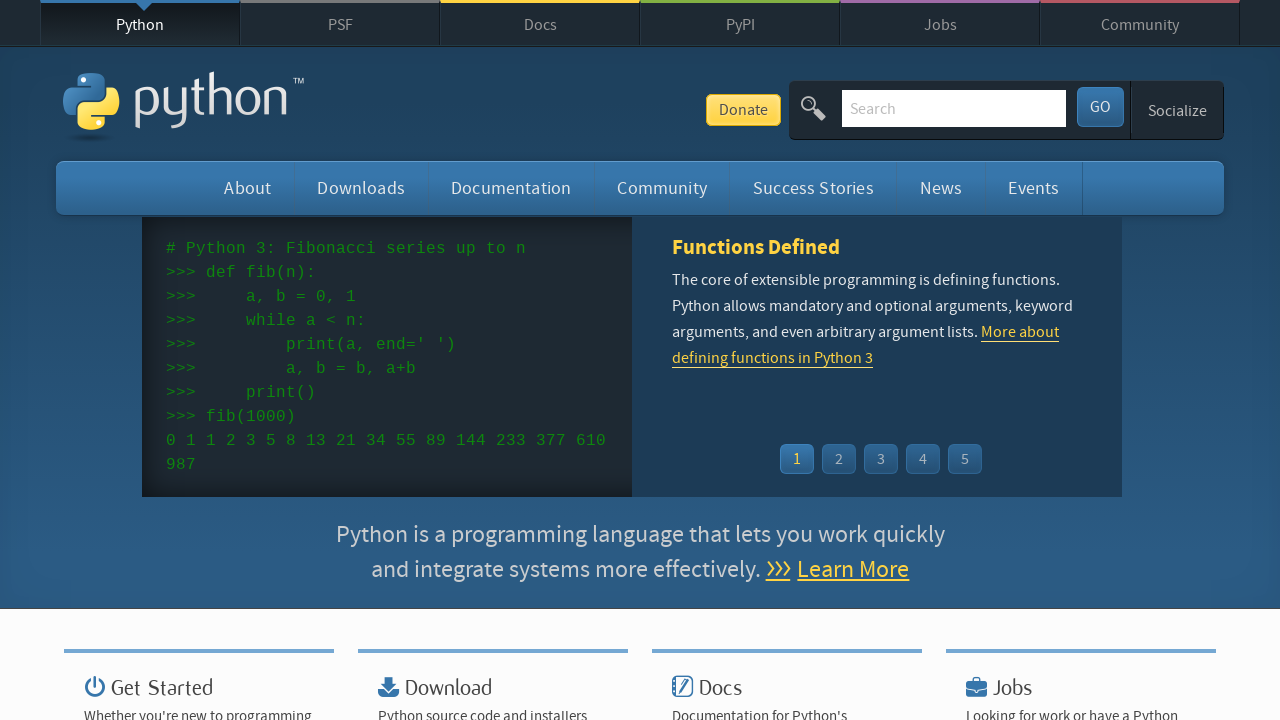

Filled search box with 'selenium' on input[name='q']
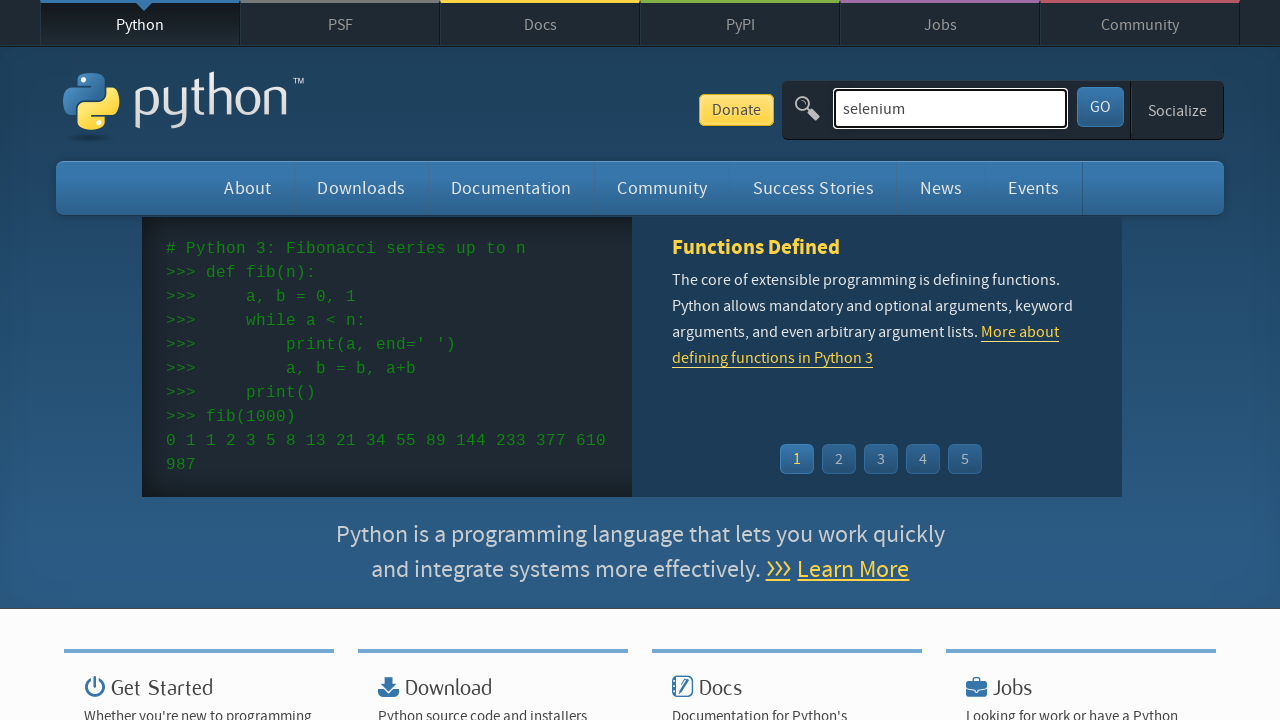

Submitted search form by pressing Enter on input[name='q']
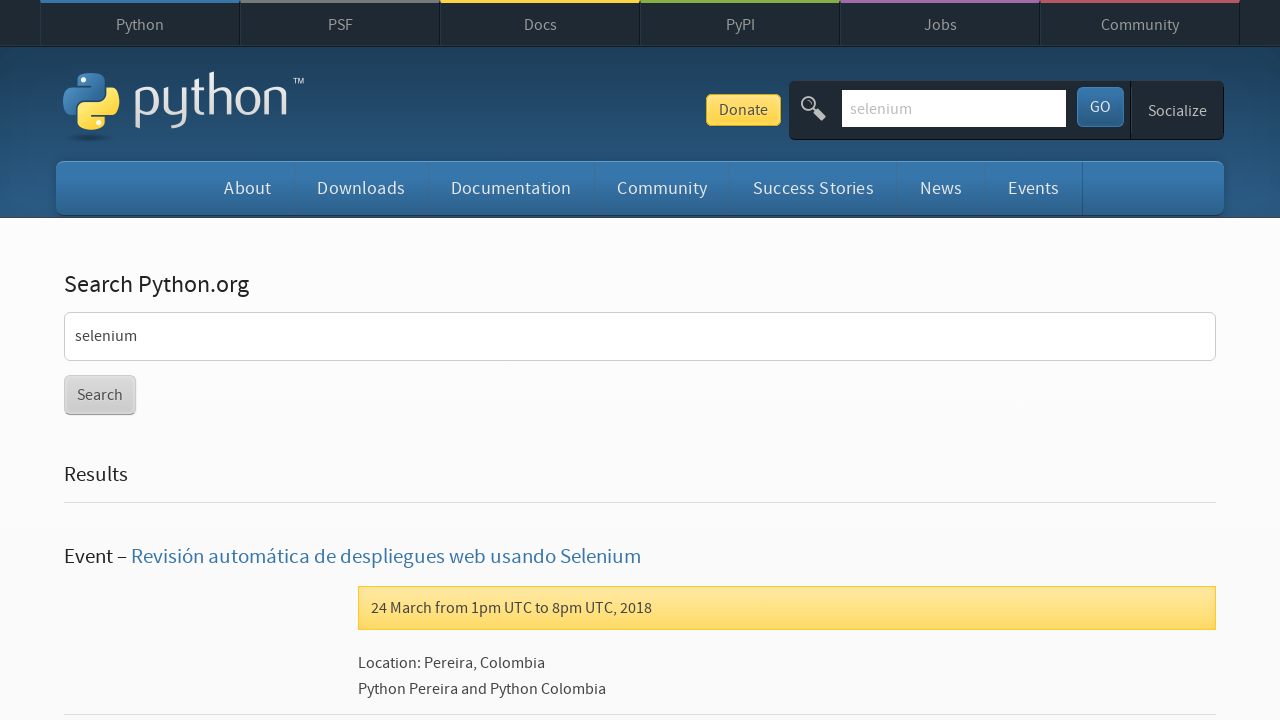

Search results page loaded
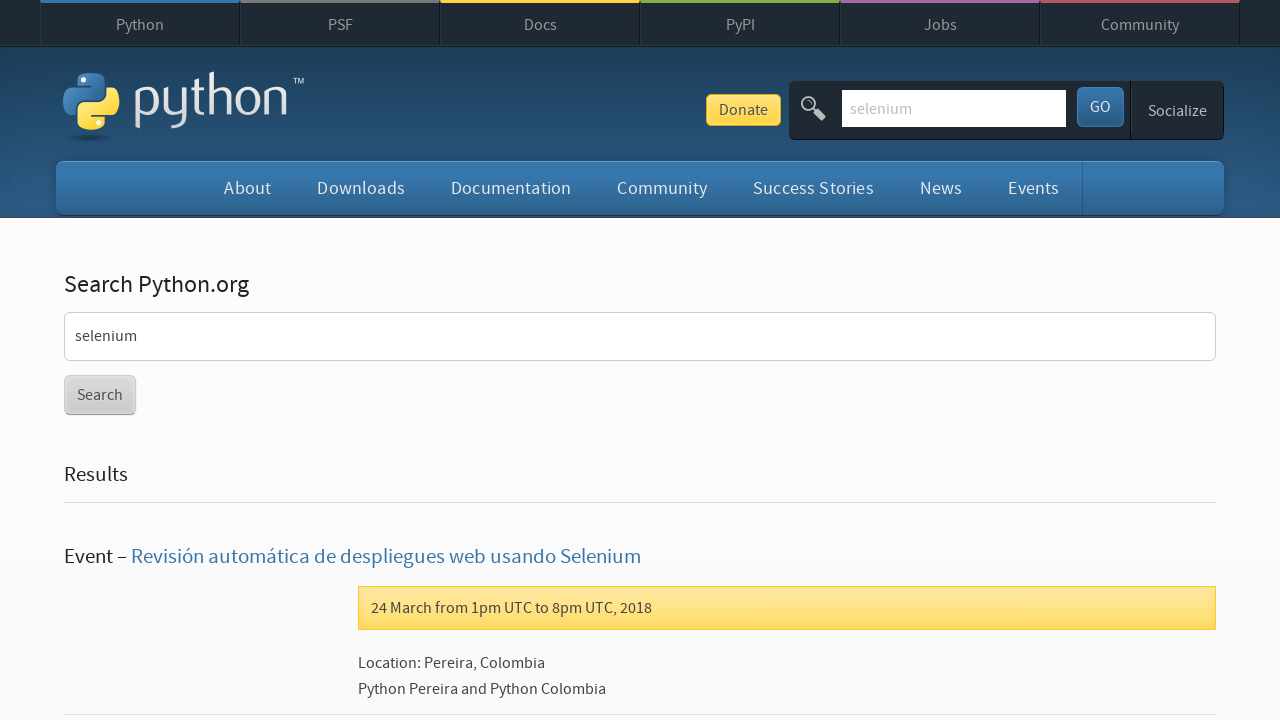

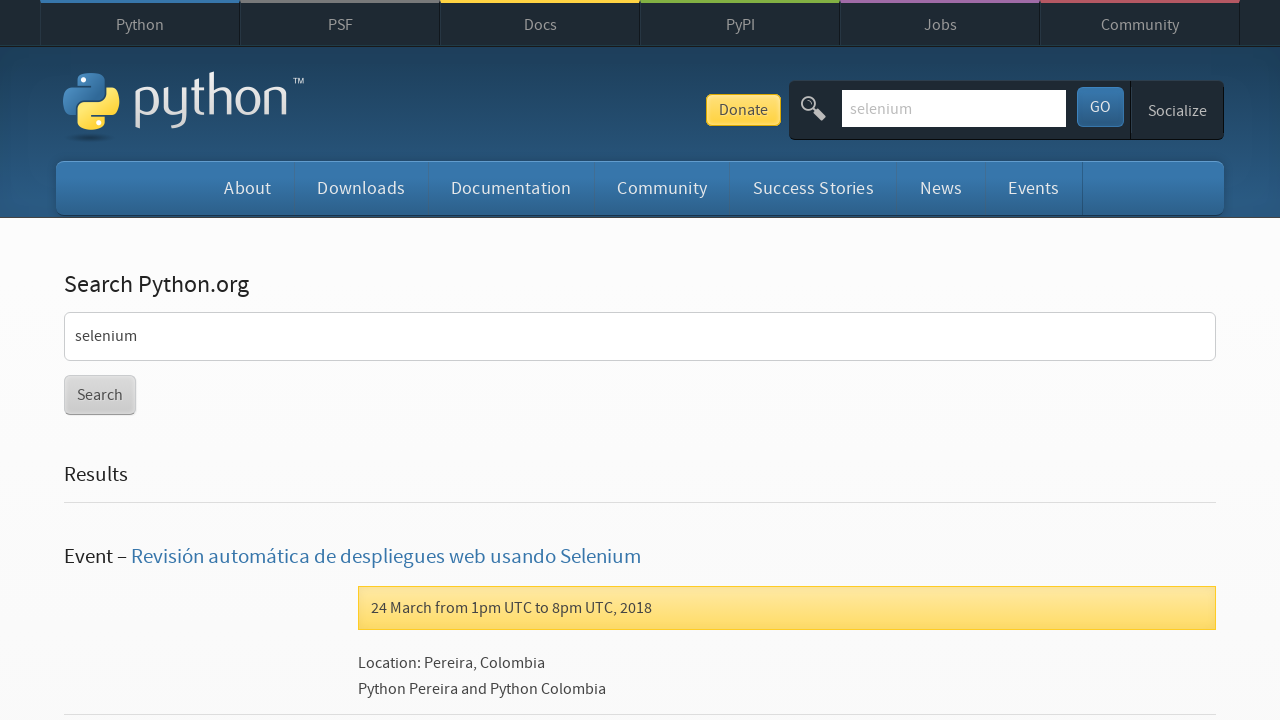